Tests adding and removing elements by clicking an Add Element button, then clicking the Delete button that appears, and verifying the delete button disappears.

Starting URL: https://the-internet.herokuapp.com/add_remove_elements/

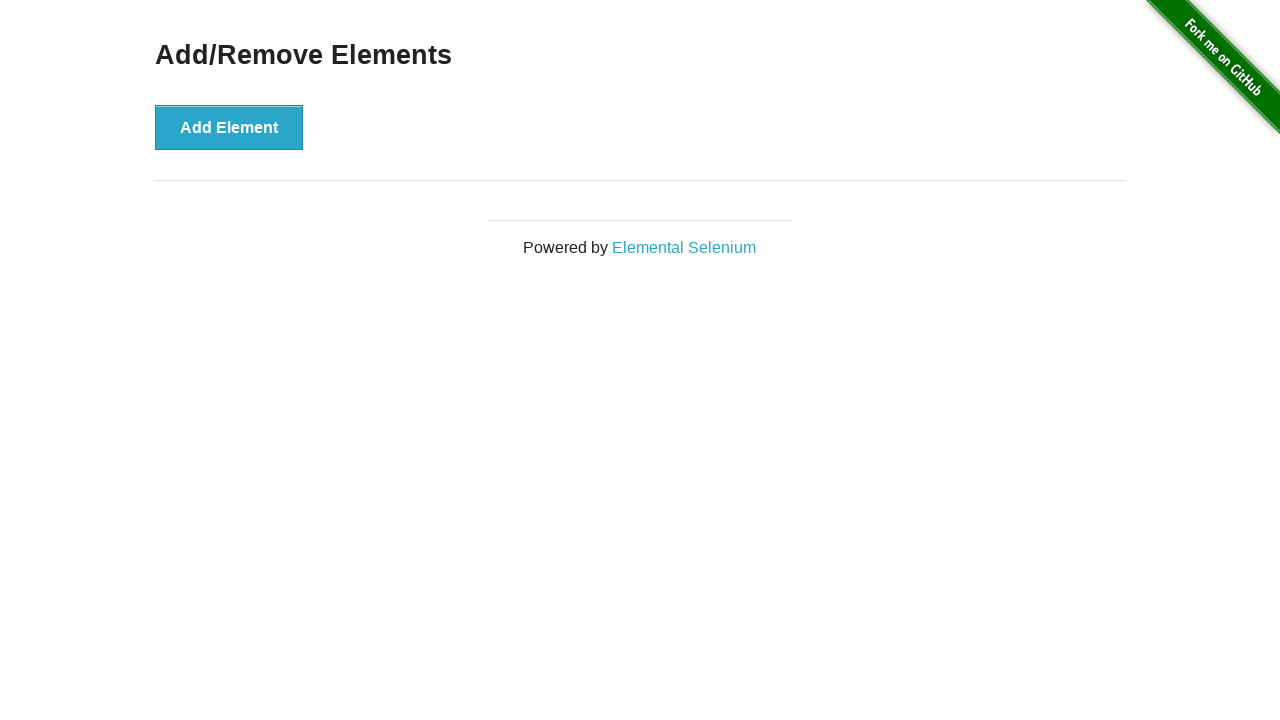

Navigated to Add/Remove Elements page
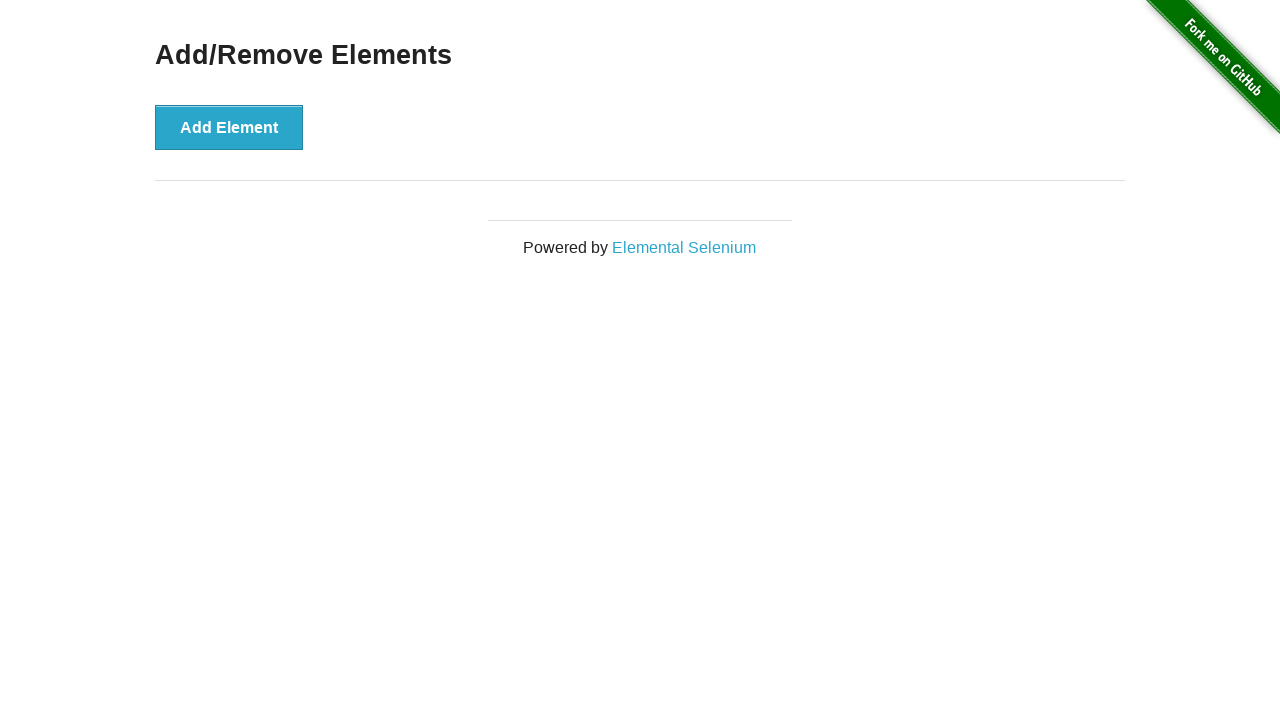

Clicked Add Element button to add a new element at (229, 127) on button[onclick='addElement()']
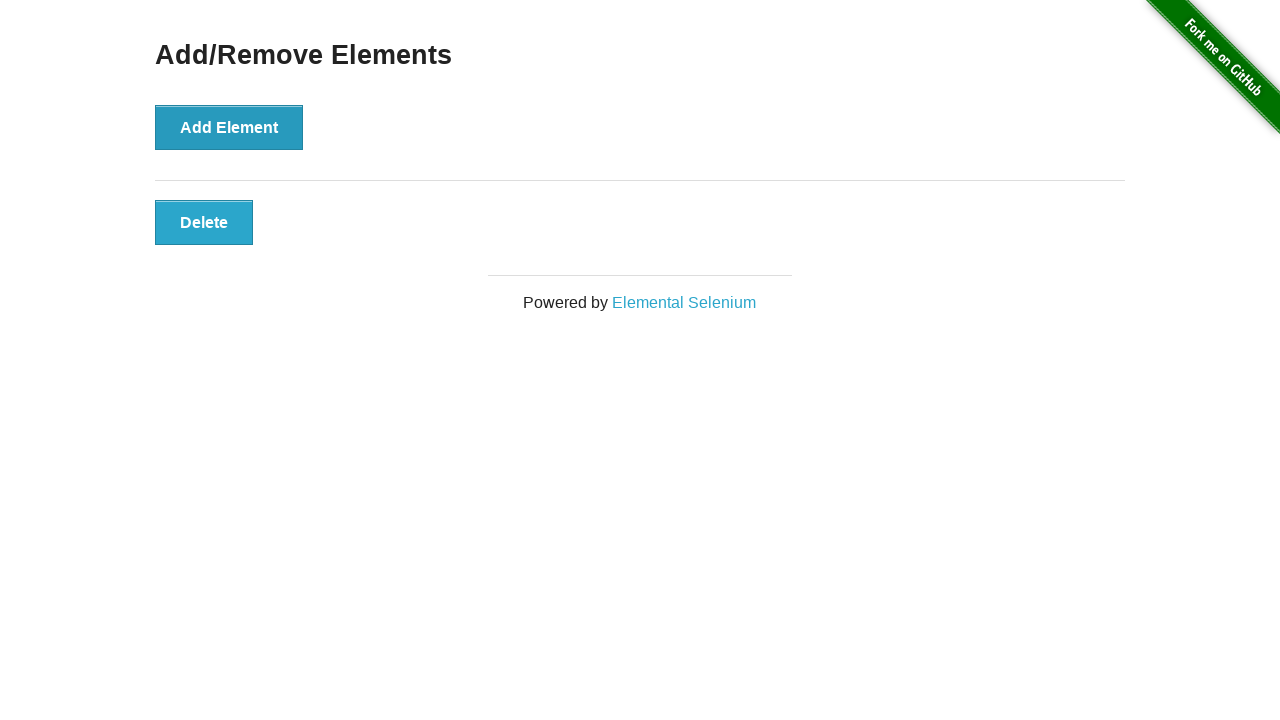

Clicked Delete button on the added element at (204, 222) on button.added-manually
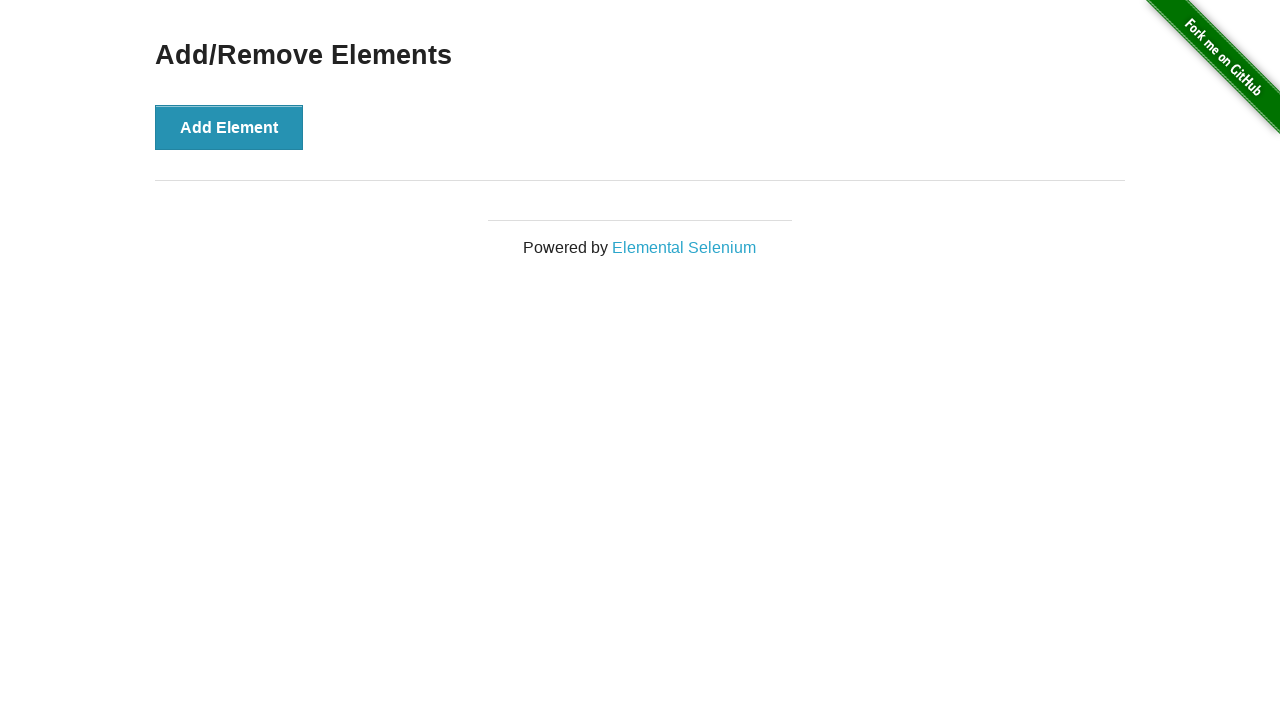

Verified Delete button disappeared after clicking
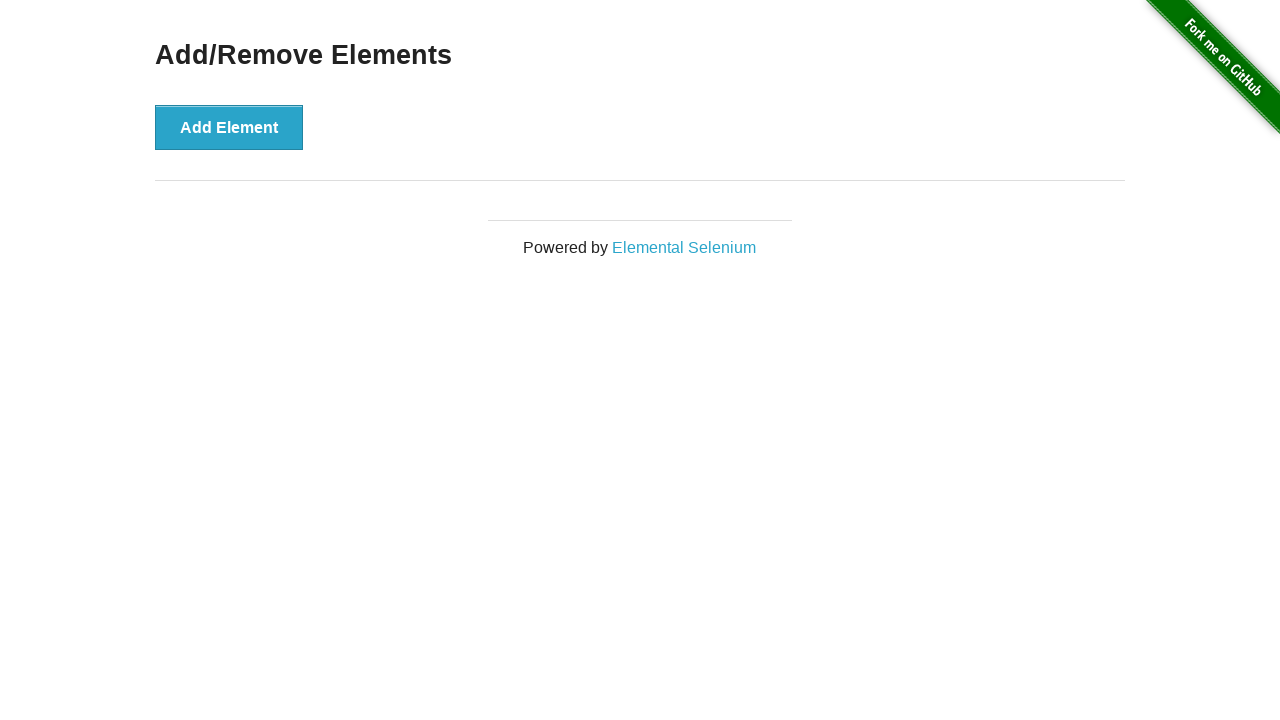

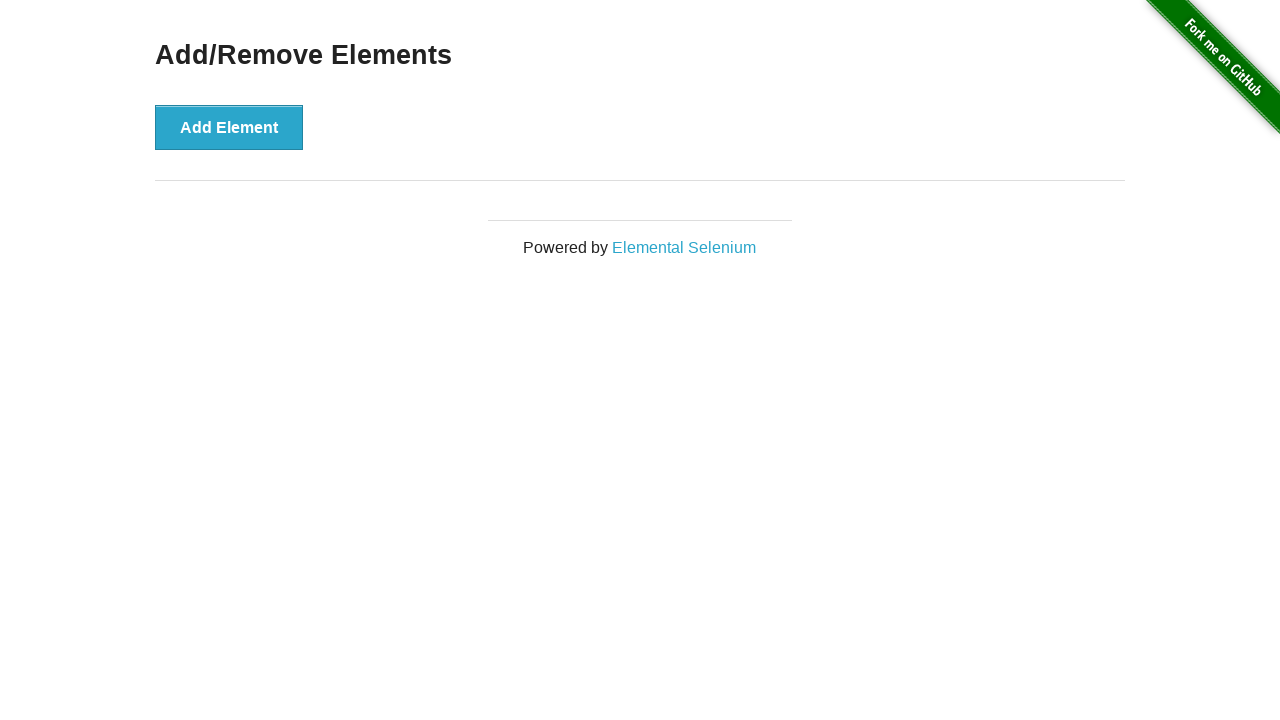